Navigates to Flipkart homepage and verifies that images are loaded on the page

Starting URL: https://www.flipkart.com/

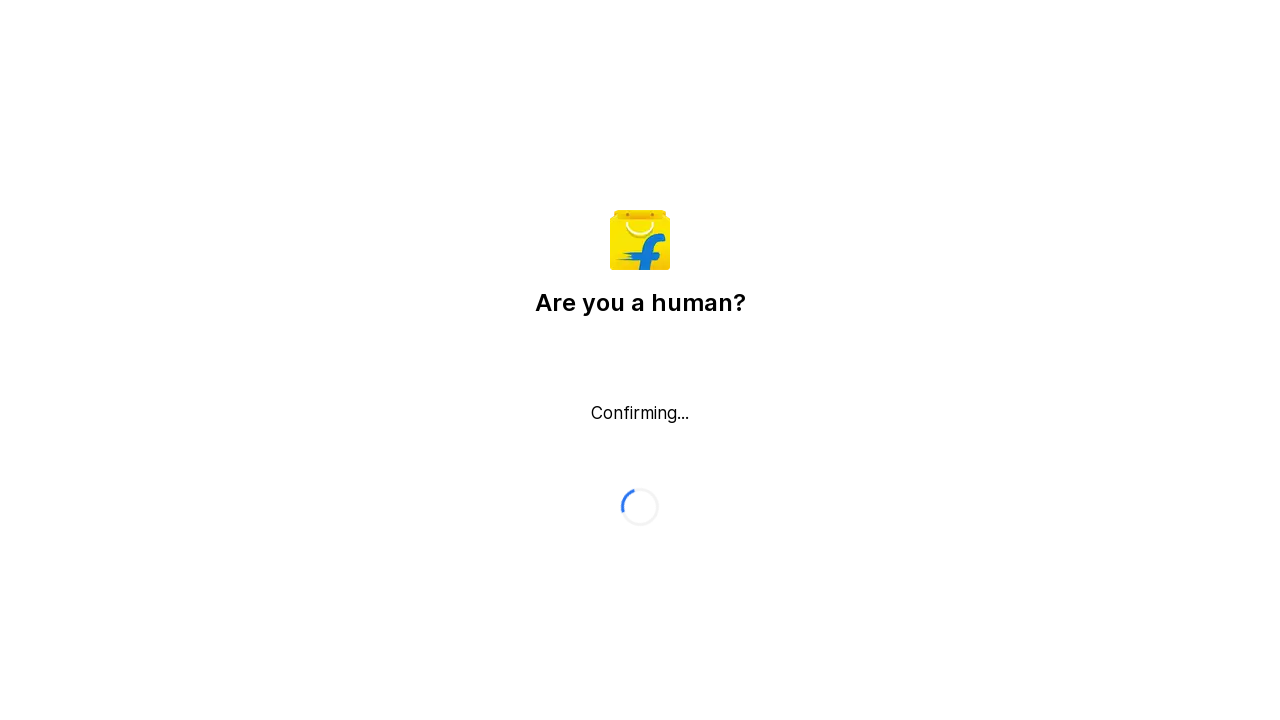

Navigated to Flipkart homepage
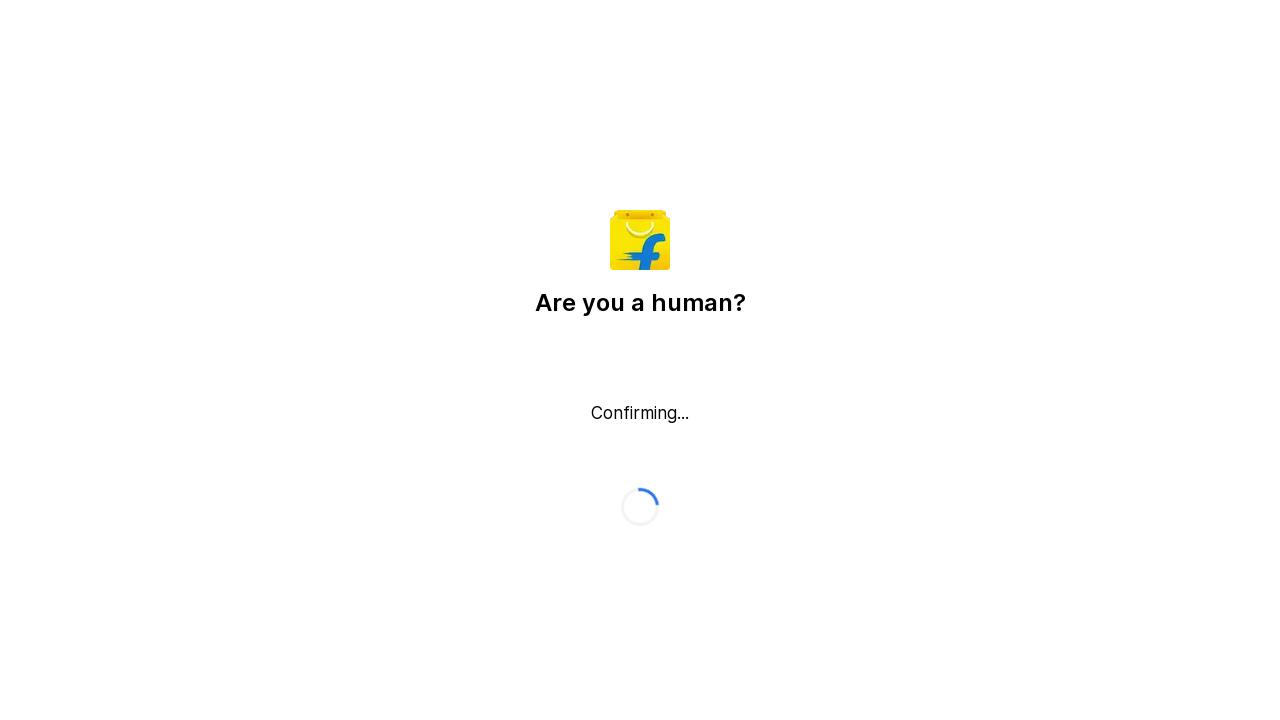

Images loaded on the page
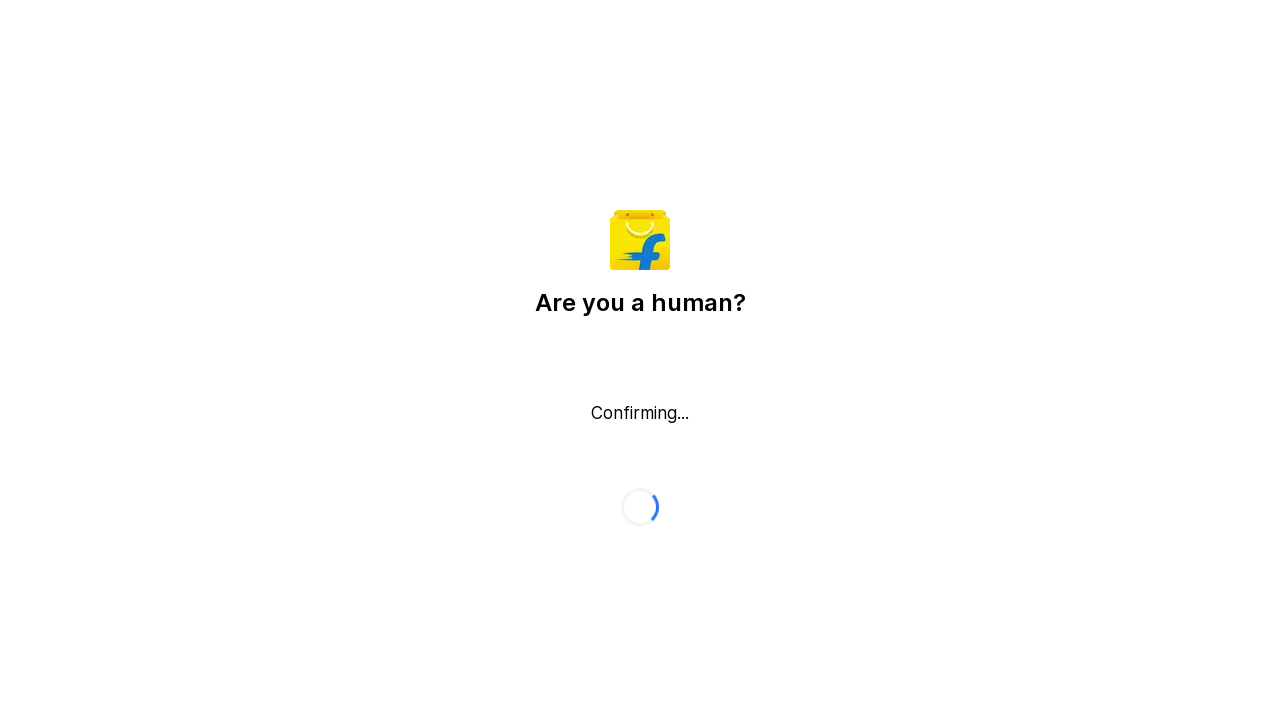

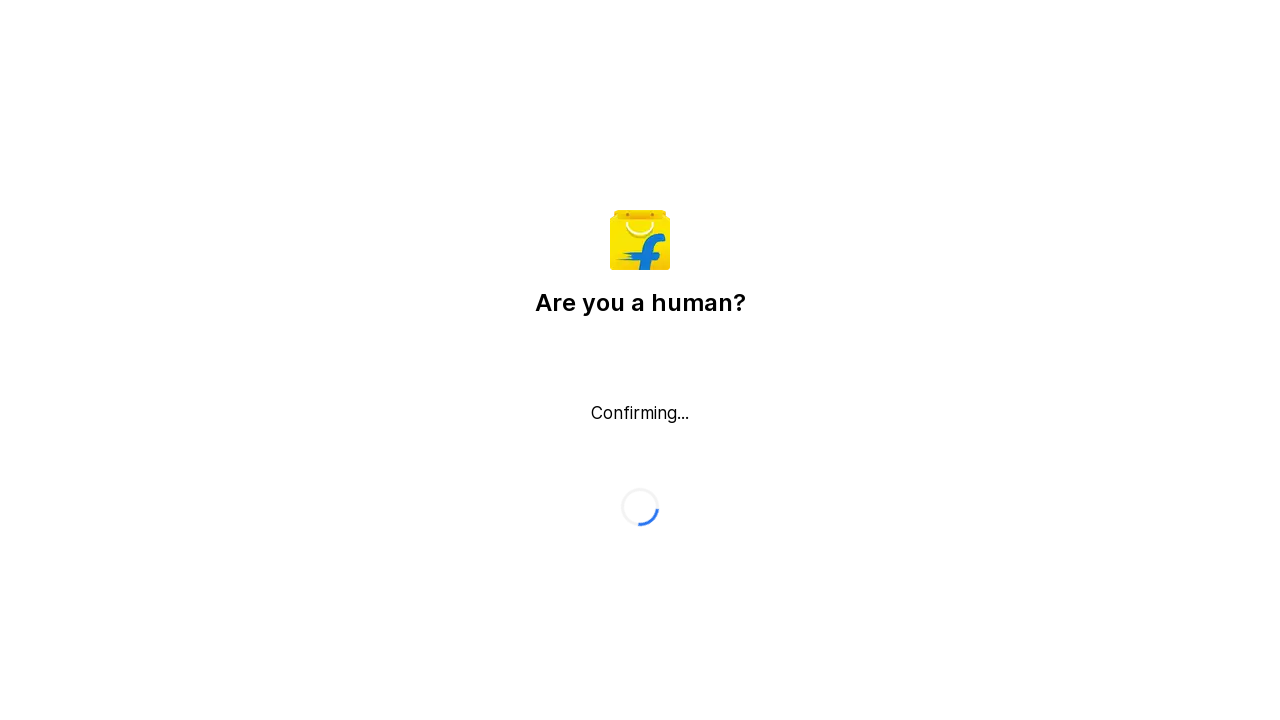